Tests adding specific grocery items (Brocolli, Cucumber, Beetroot) to the shopping cart on an e-commerce practice site by iterating through product listings and clicking the add button for matching items.

Starting URL: https://rahulshettyacademy.com/seleniumPractise/#/

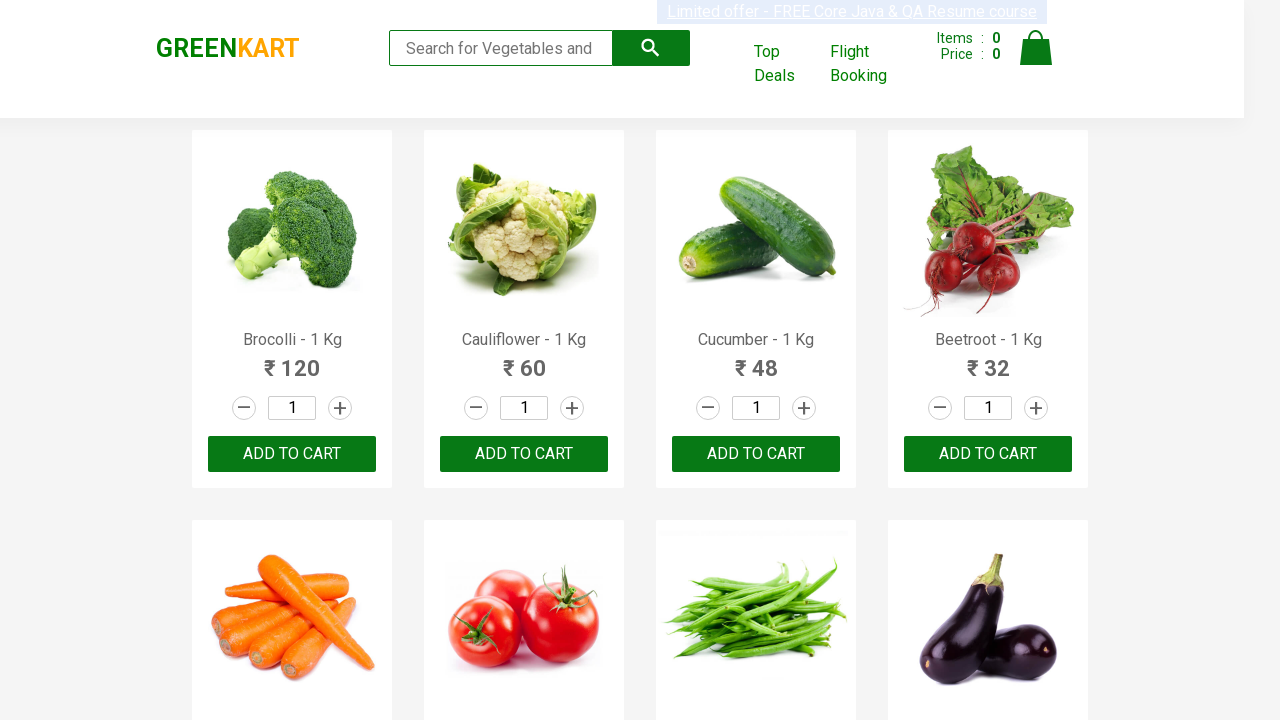

Waited for product listings to load
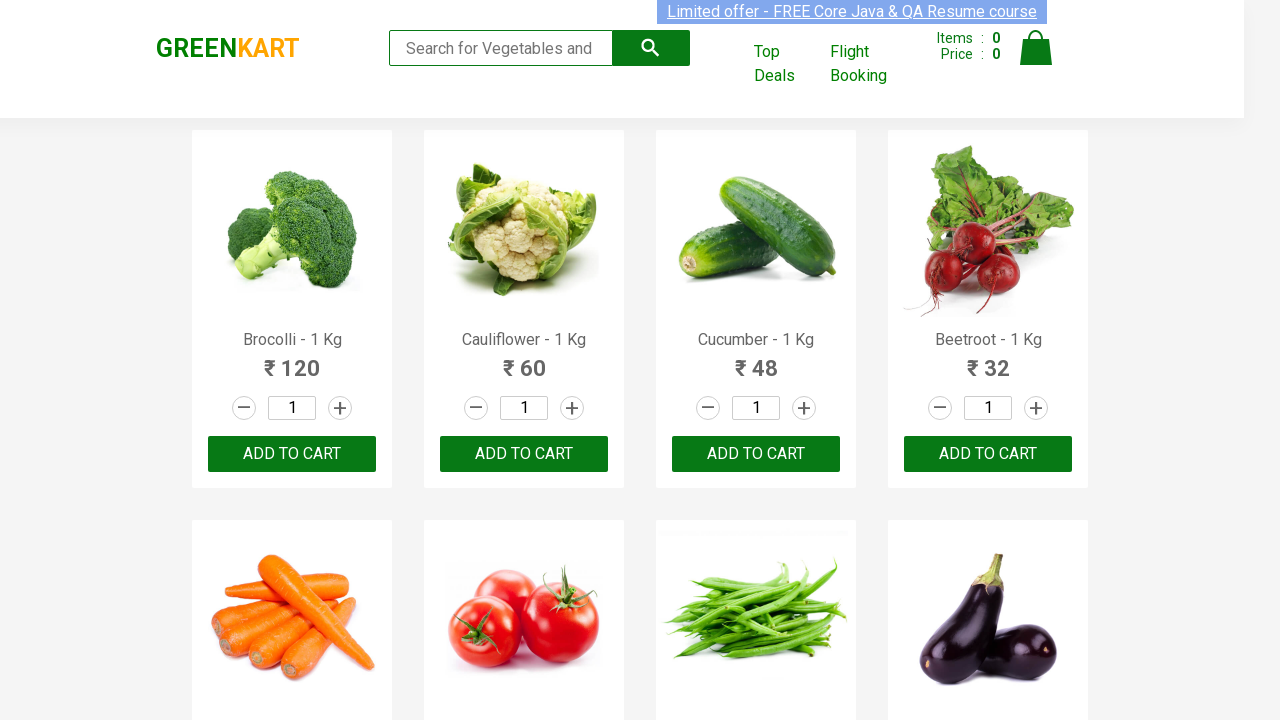

Retrieved all product name elements from the page
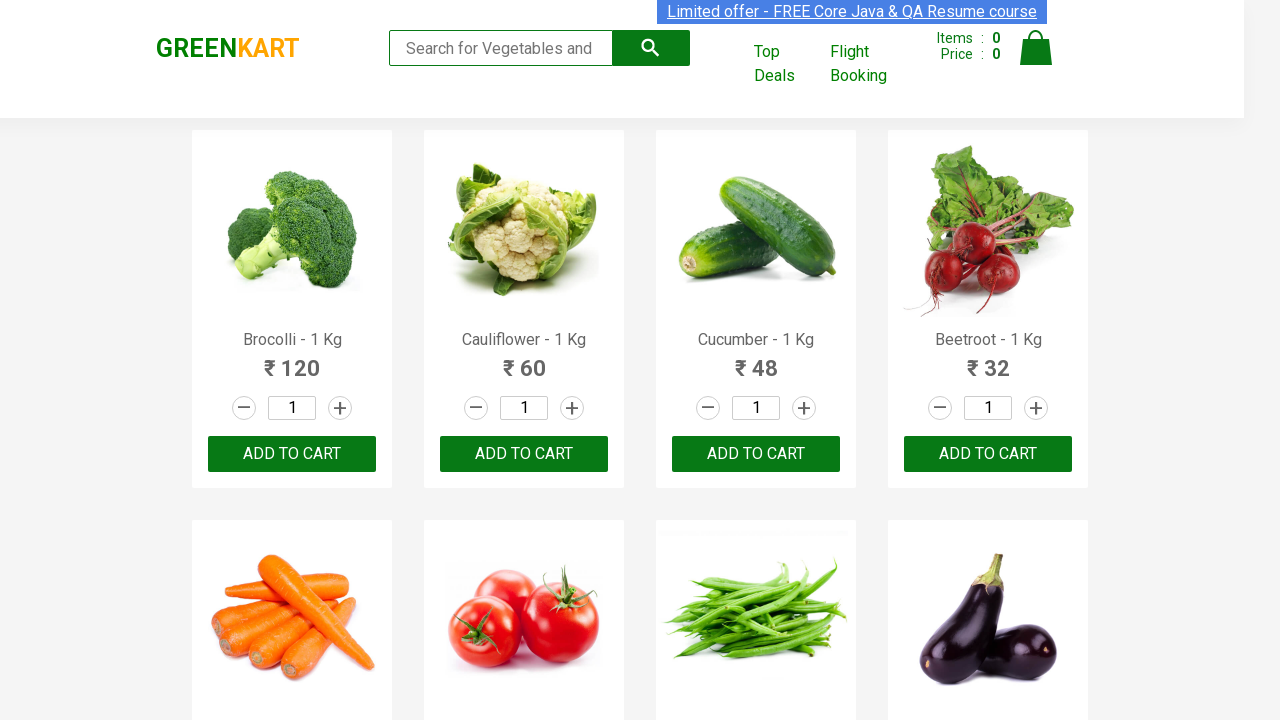

Added 'Brocolli' to cart (1/3) at (292, 454) on div.product-action button >> nth=0
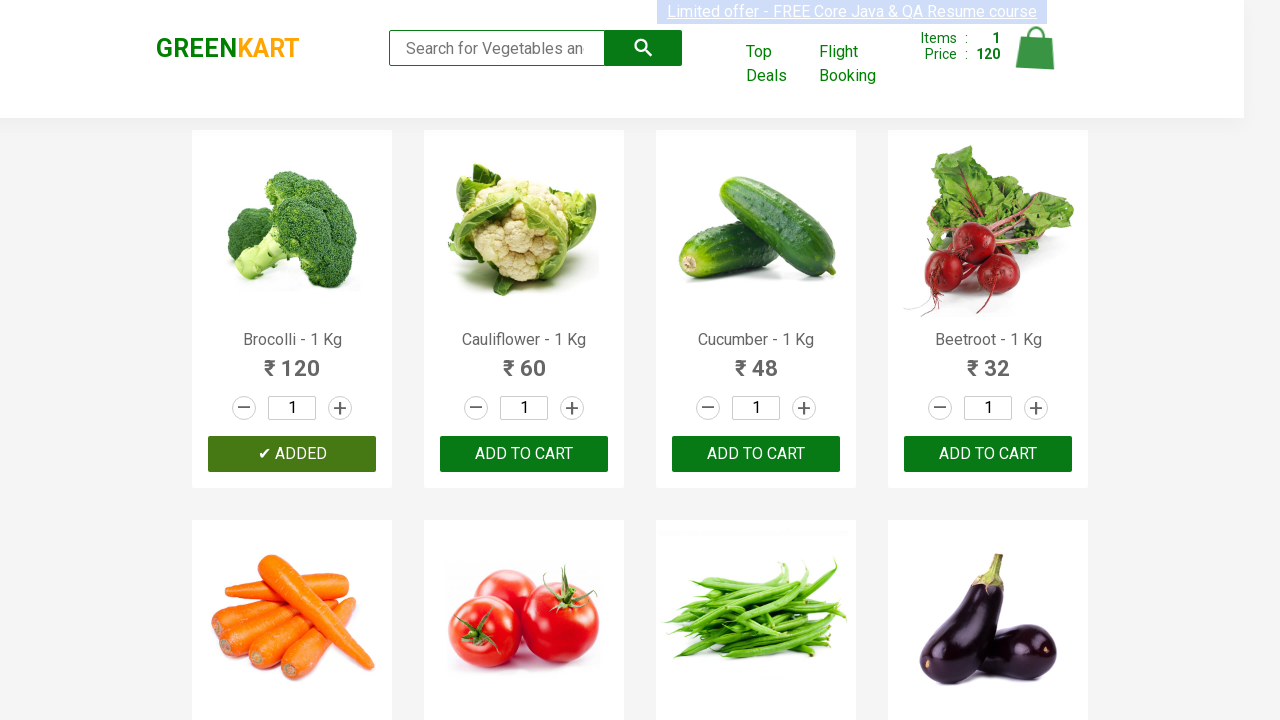

Added 'Cucumber' to cart (2/3) at (756, 454) on div.product-action button >> nth=2
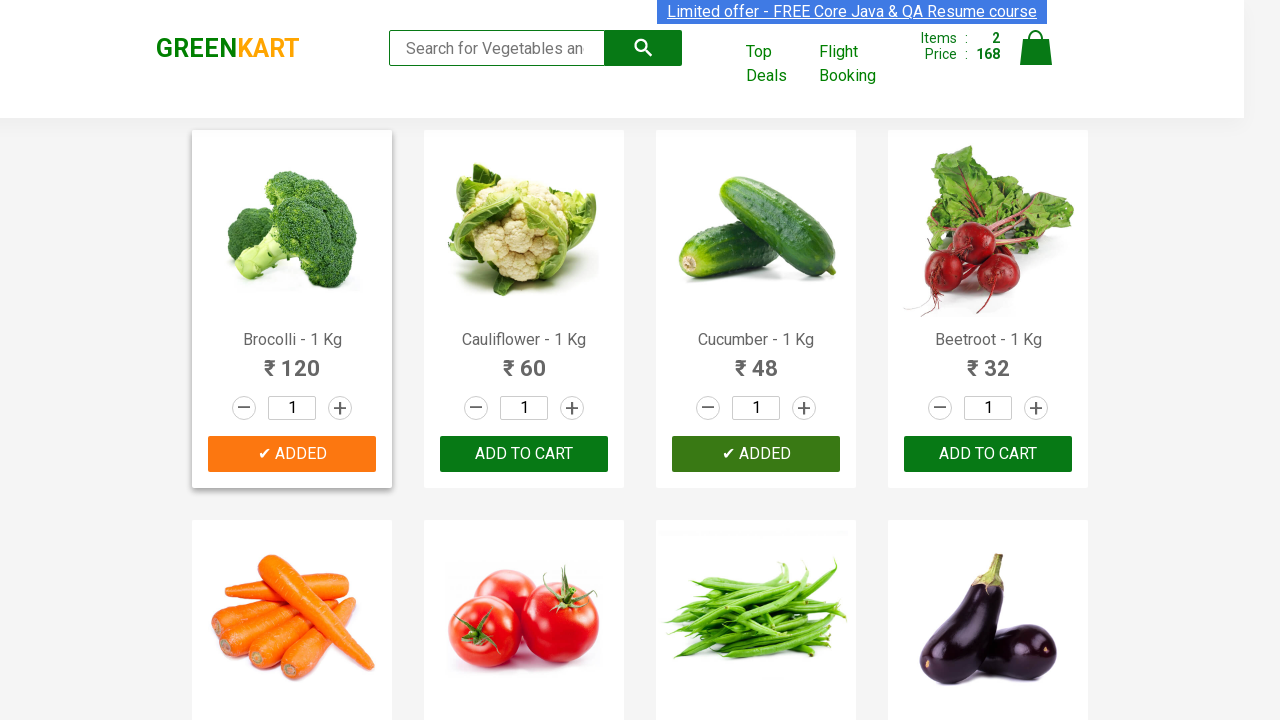

Added 'Beetroot' to cart (3/3) at (988, 454) on div.product-action button >> nth=3
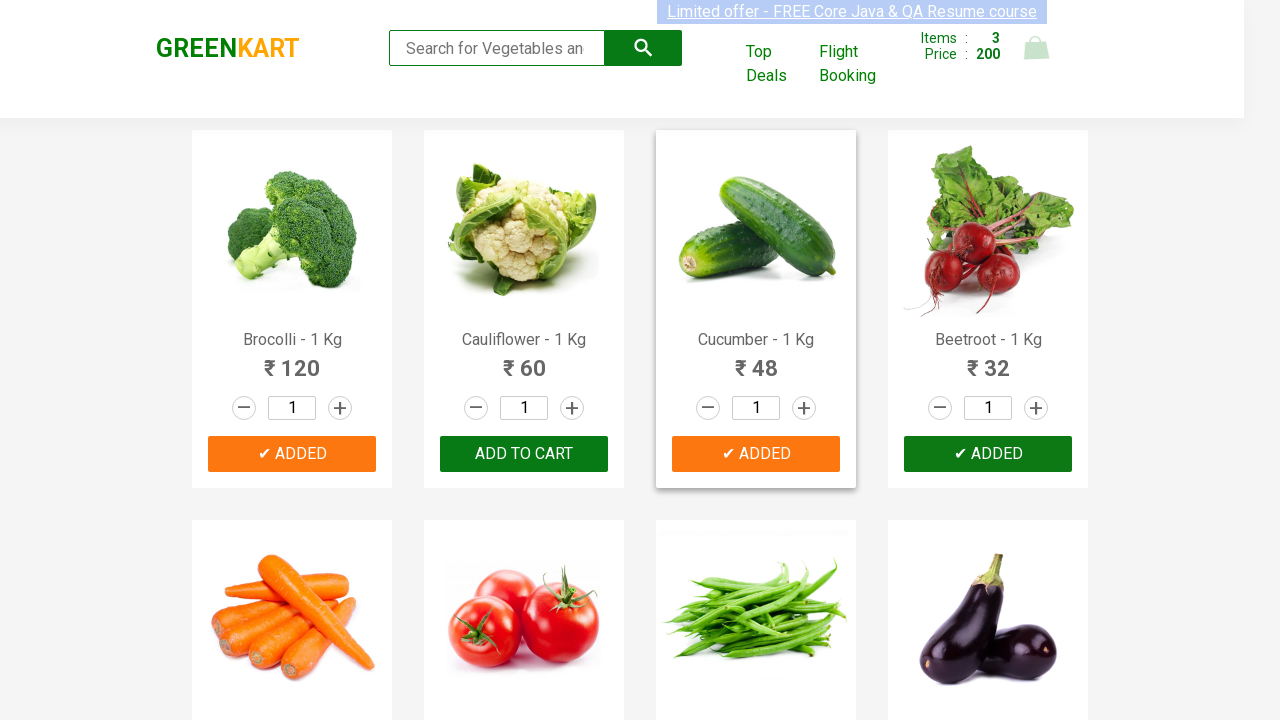

Waited for cart to update after adding all items
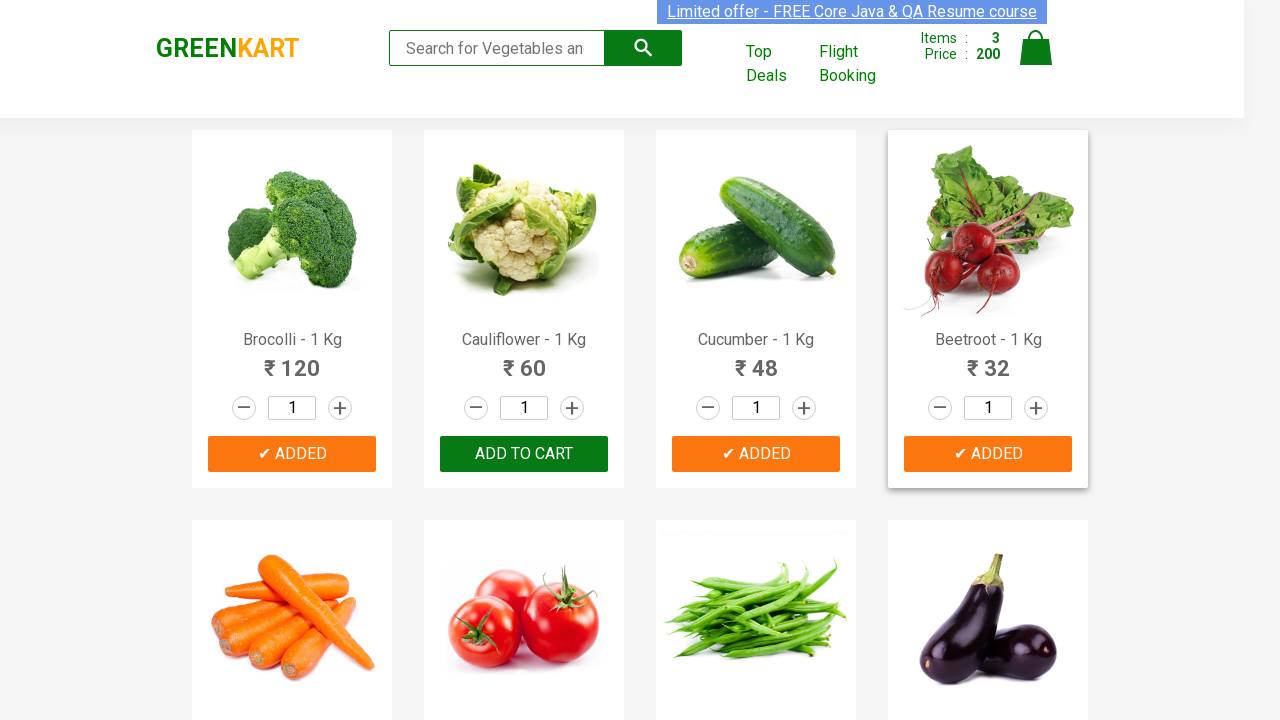

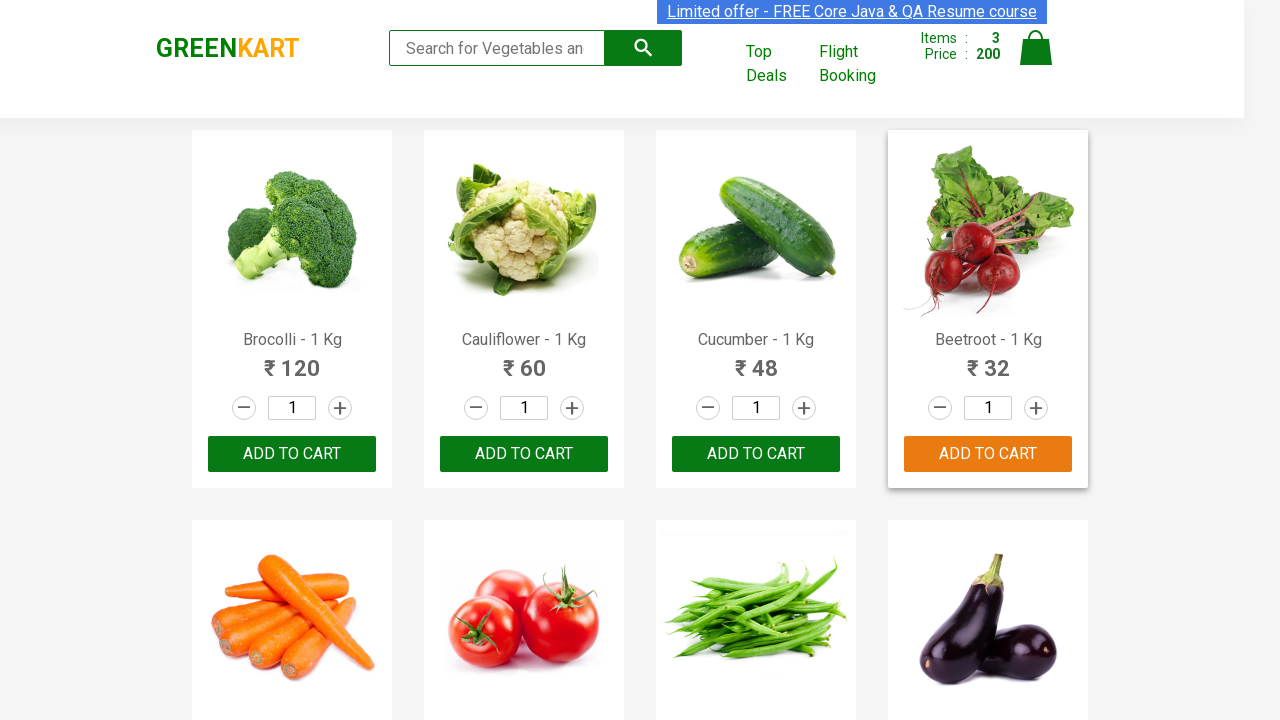